Tests input field functionality by entering a value, clearing it, and entering a new value

Starting URL: http://the-internet.herokuapp.com/inputs

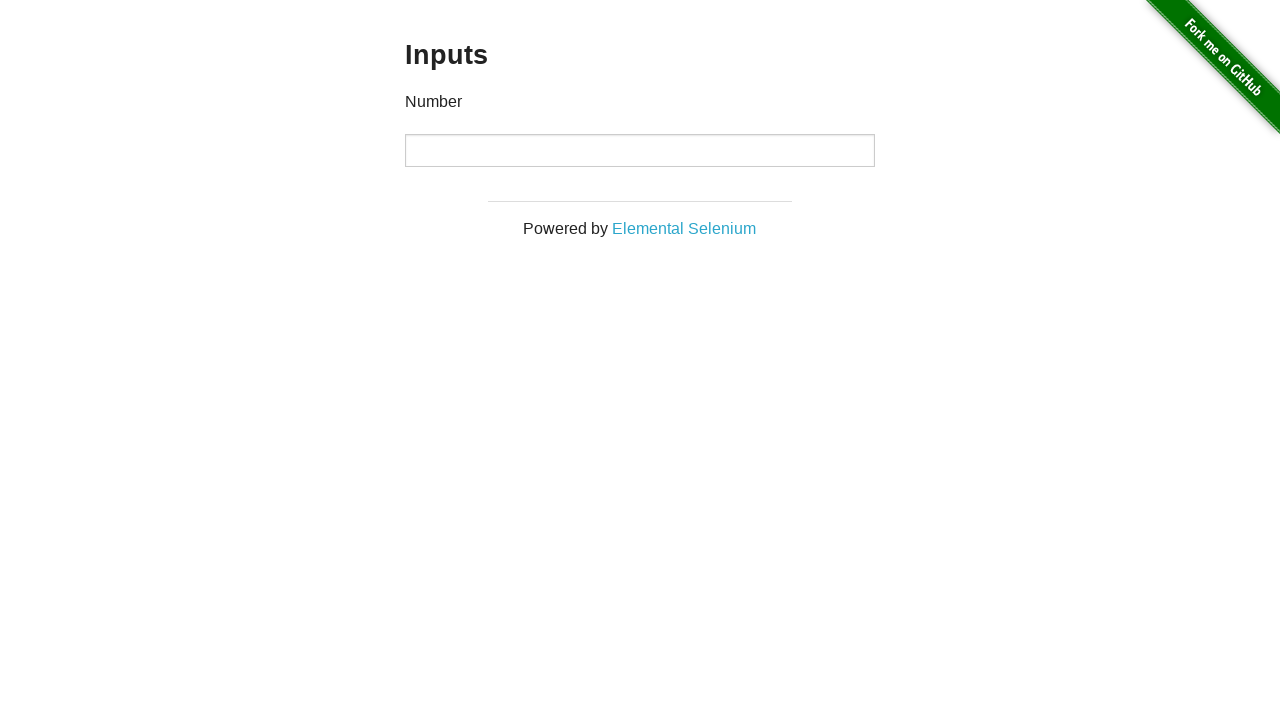

Located the number input field
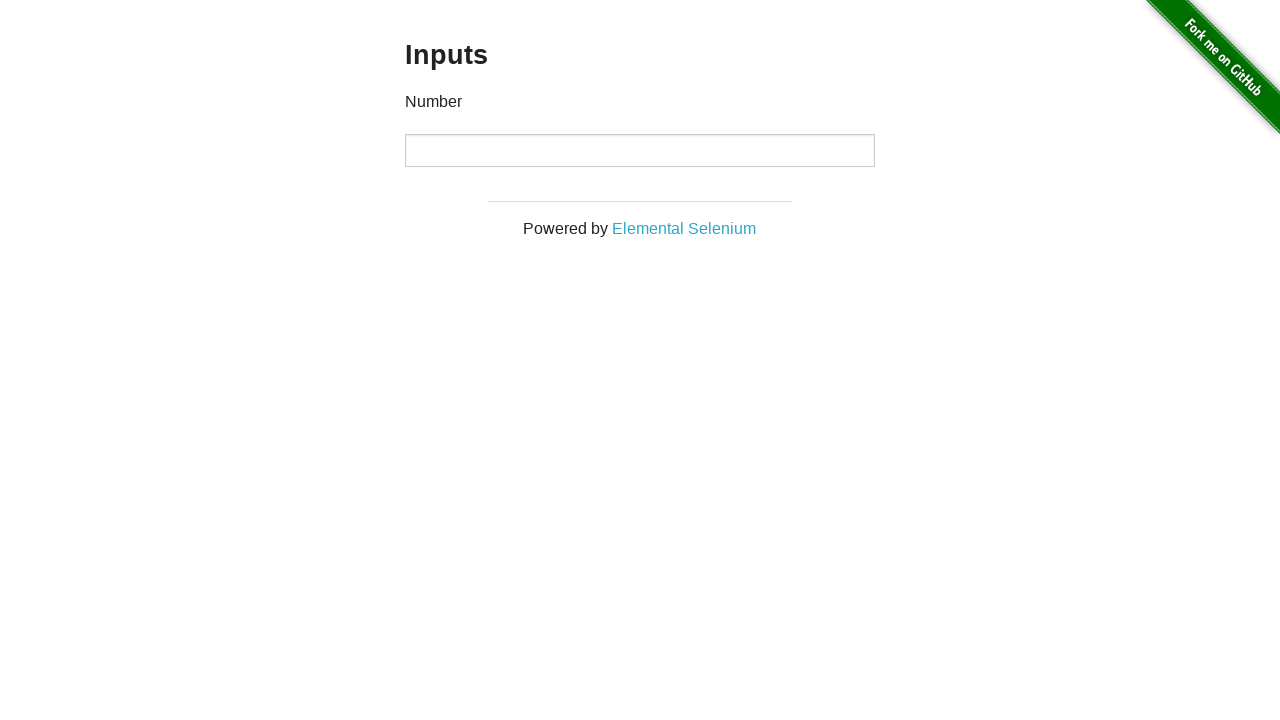

Entered first value '1000' in the number input field on input[type='number']
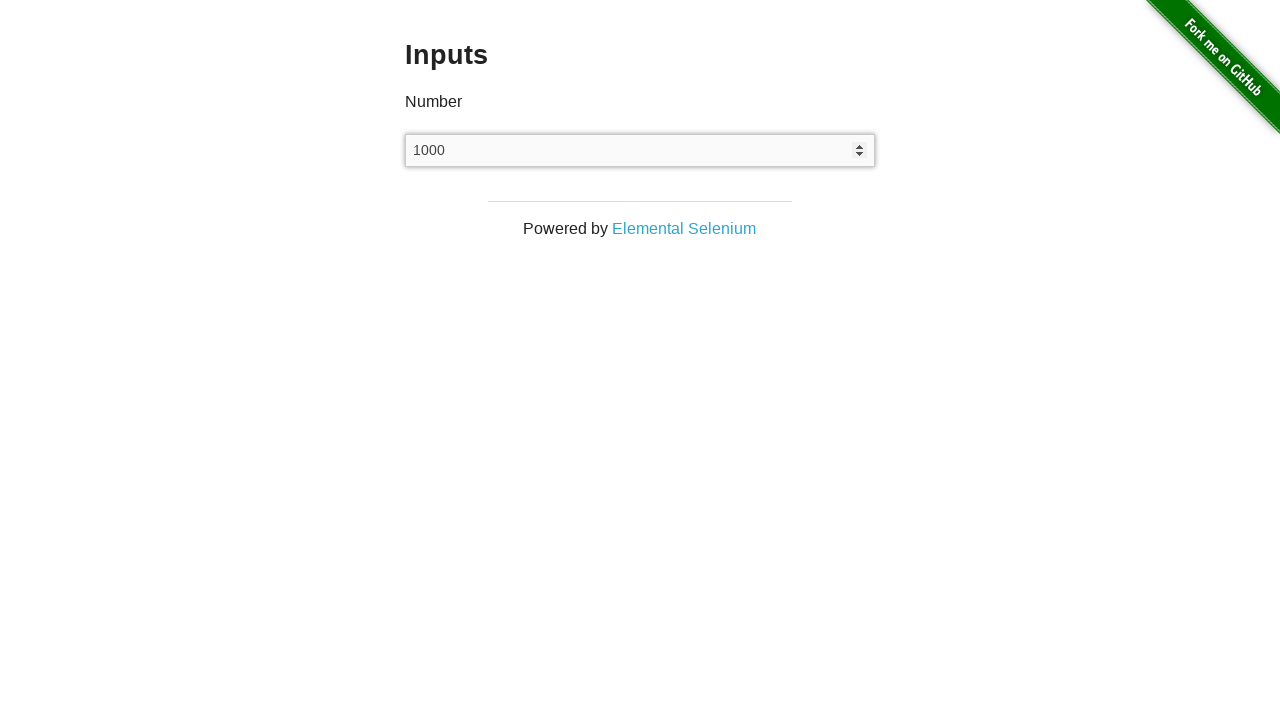

Cleared the number input field on input[type='number']
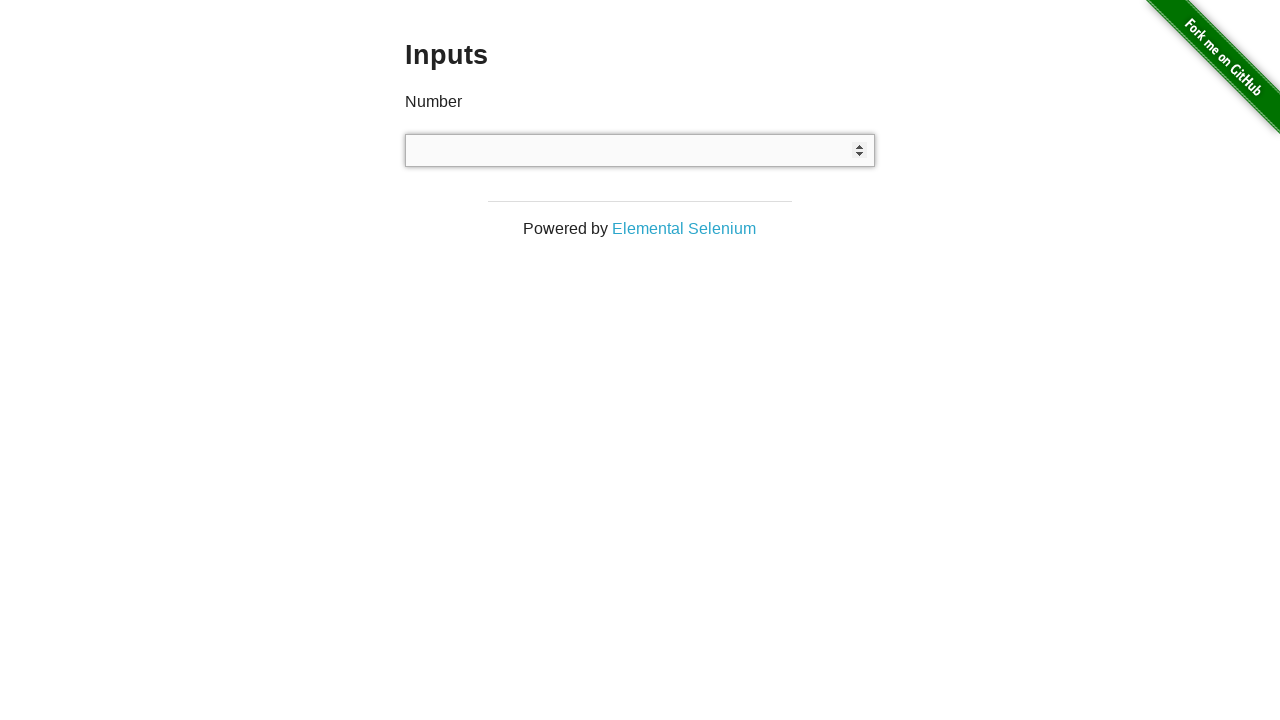

Entered second value '999' in the number input field on input[type='number']
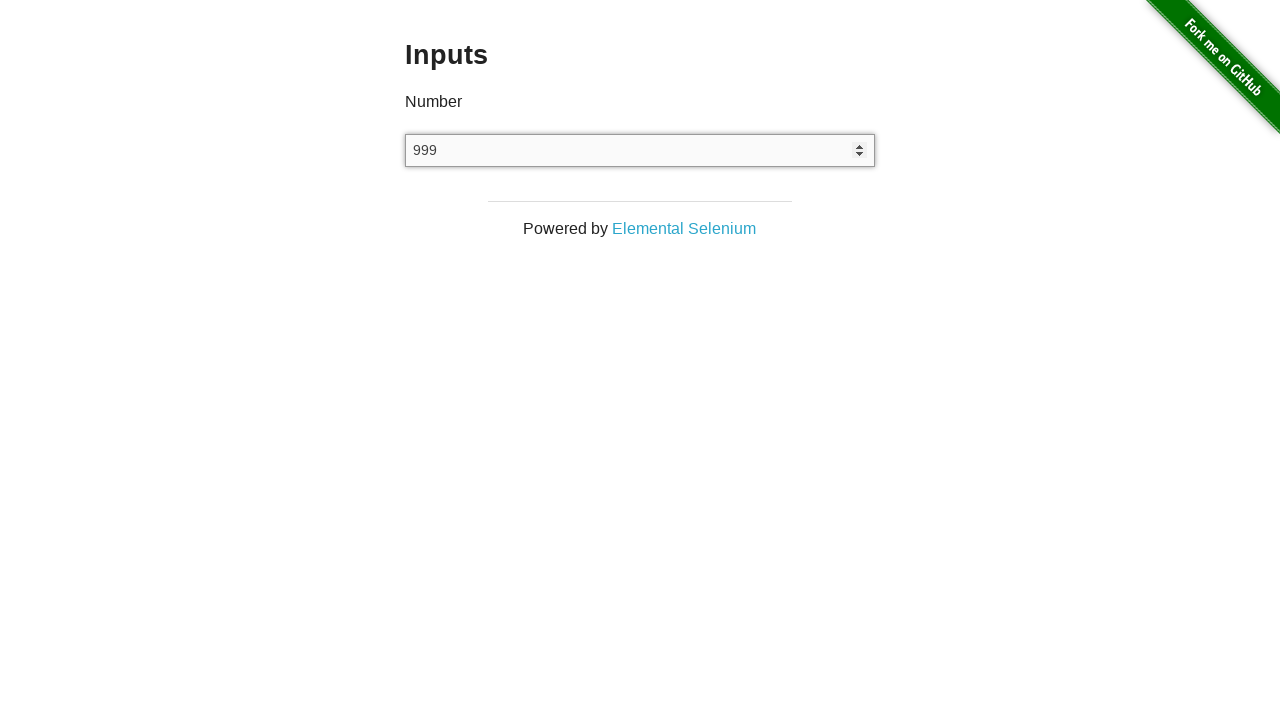

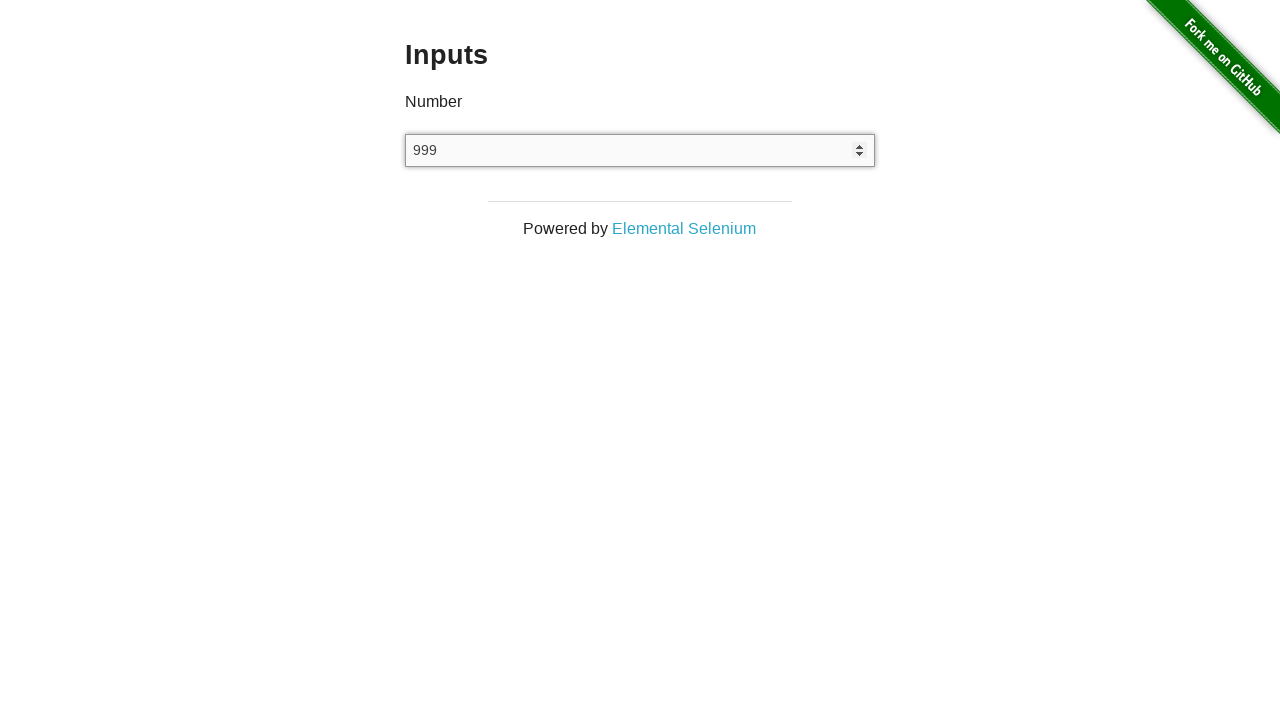